Tests setting the size slider to maximum value using End key

Starting URL: https://labasse.github.io/fruits/portrait.html

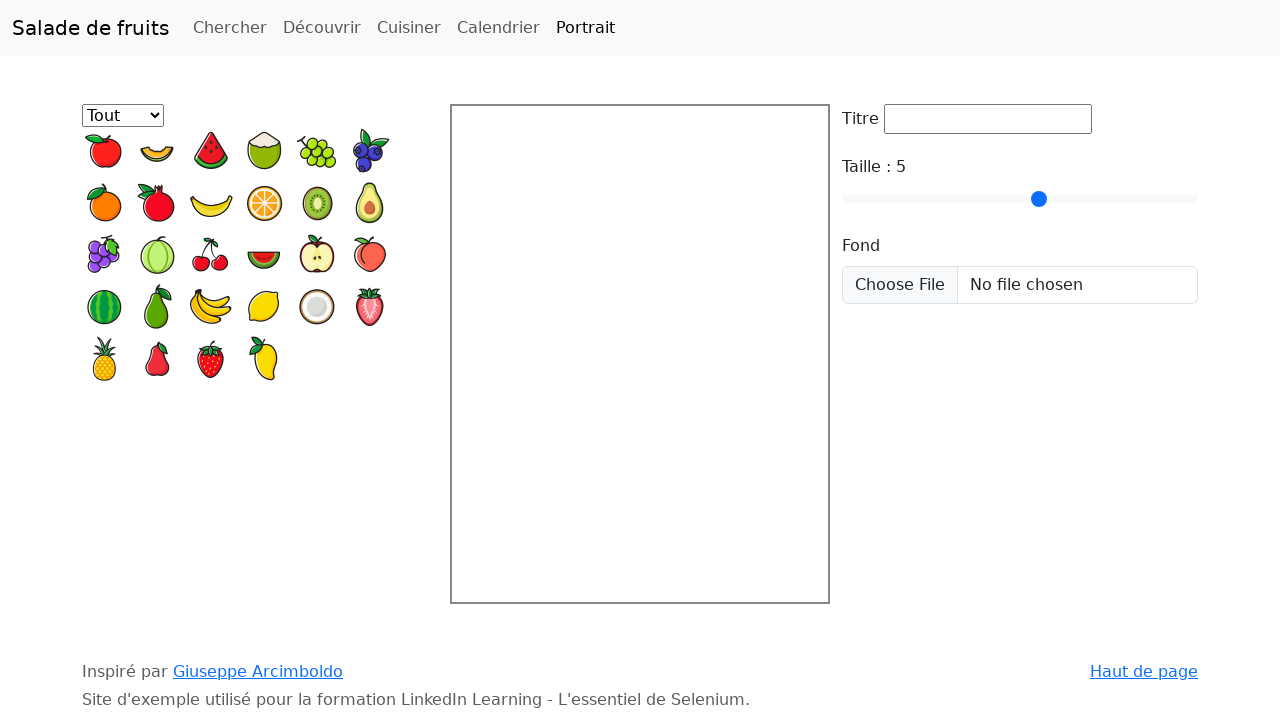

Located the size slider element with ID 'taille'
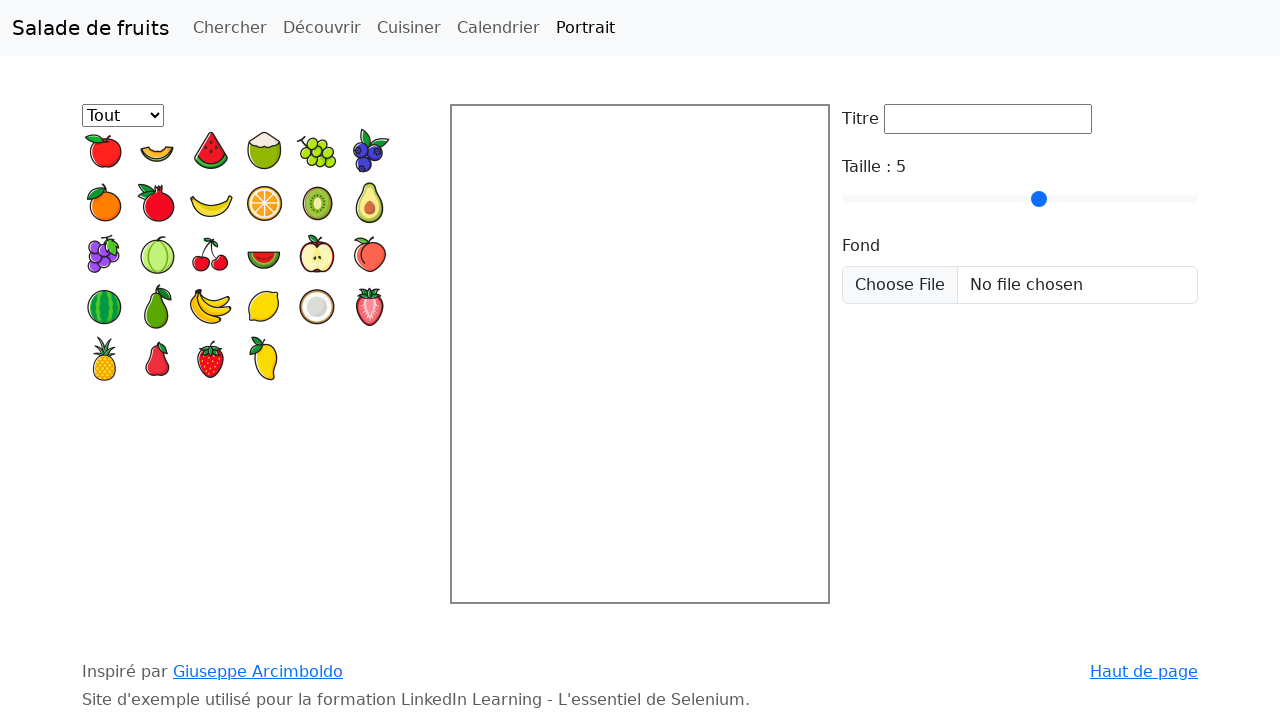

Pressed End key to set size slider to maximum value on #taille
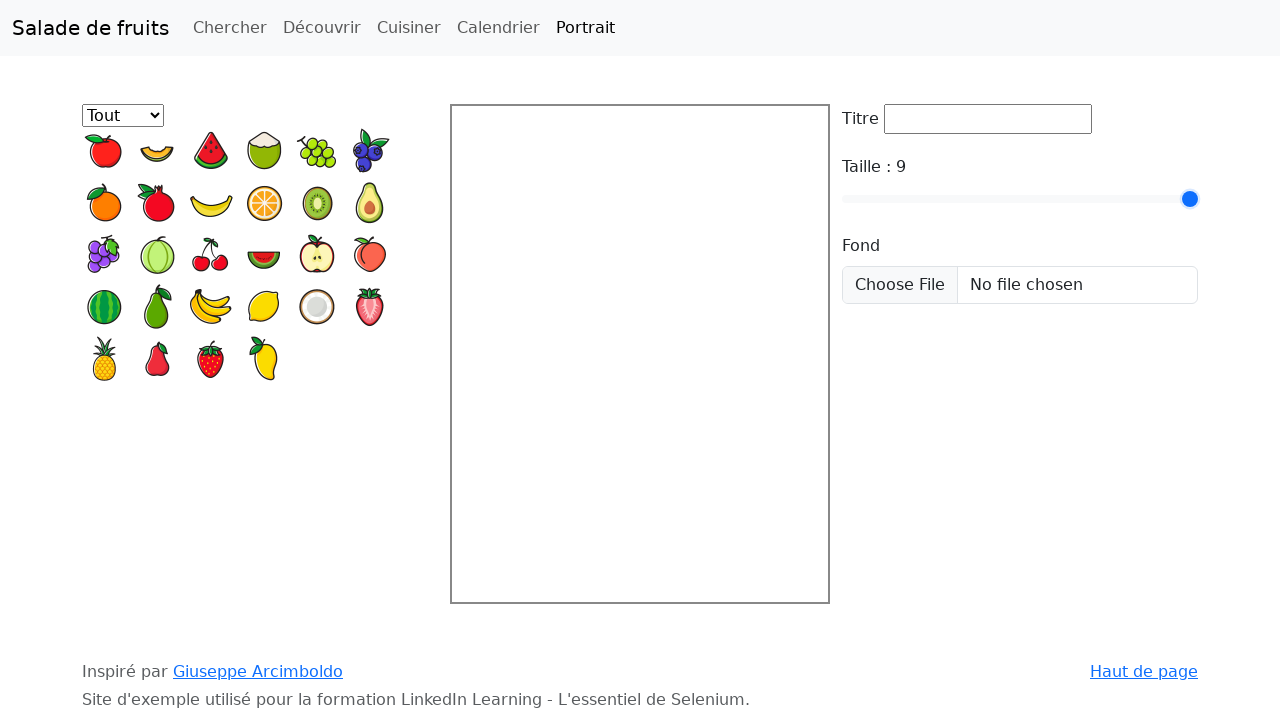

Verified that the displayed value is 9
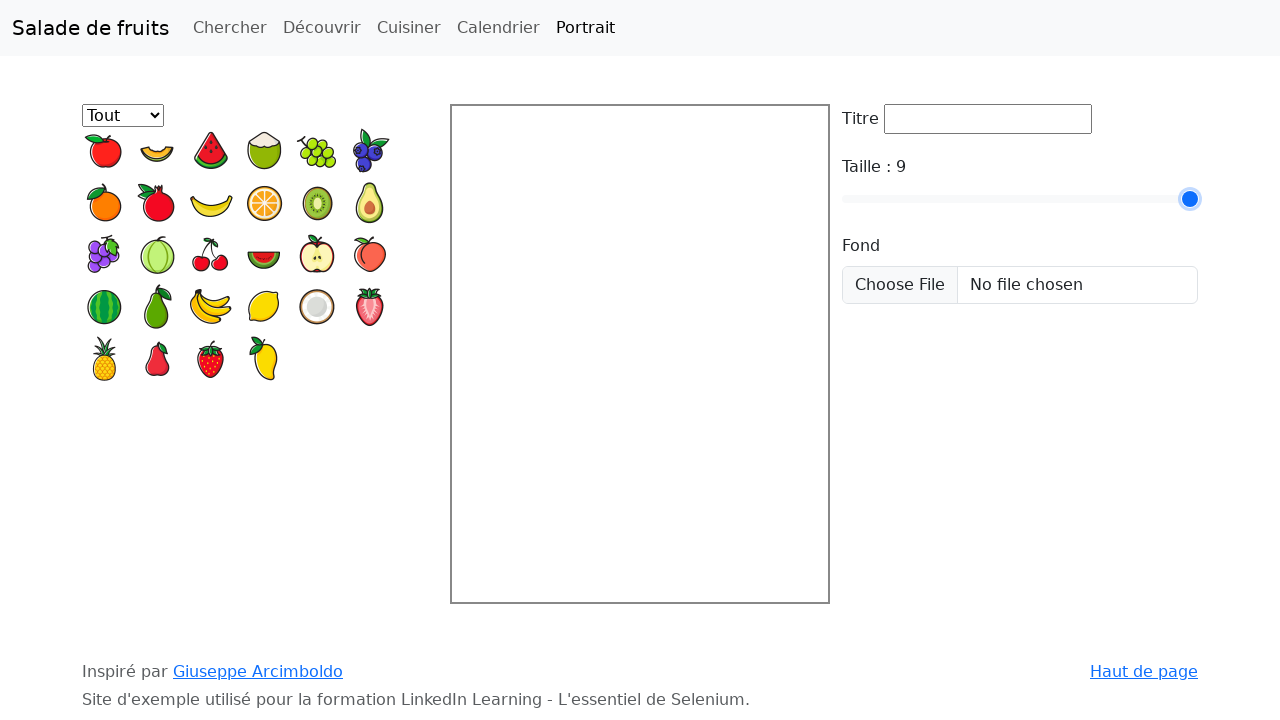

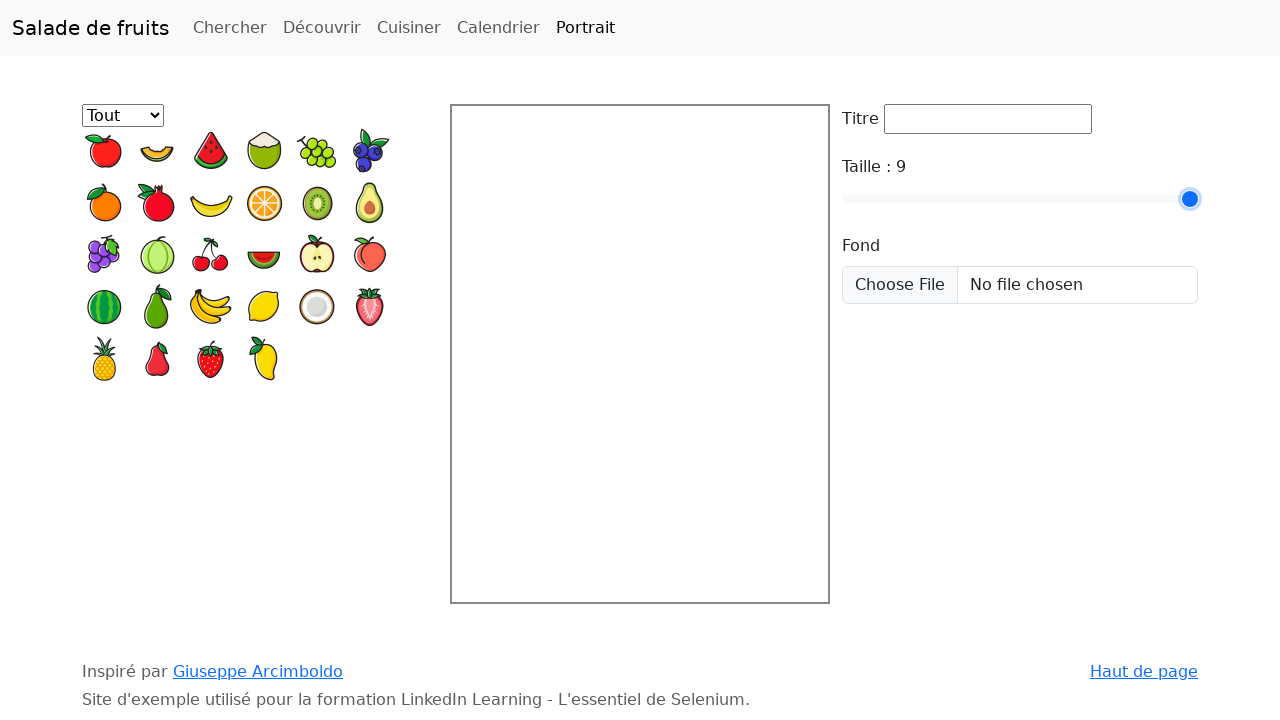